Tests login form validation with empty credentials, verifying that an error message about required username is displayed

Starting URL: https://www.saucedemo.com/

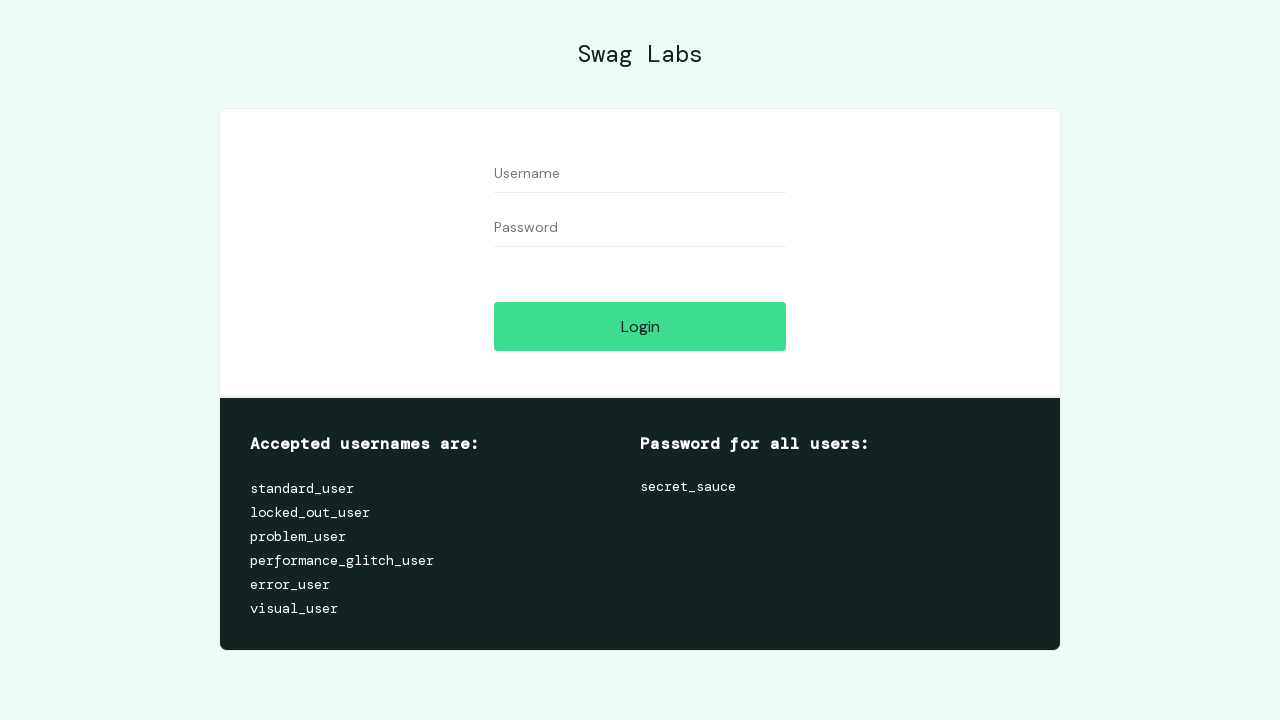

Waited for username field to load
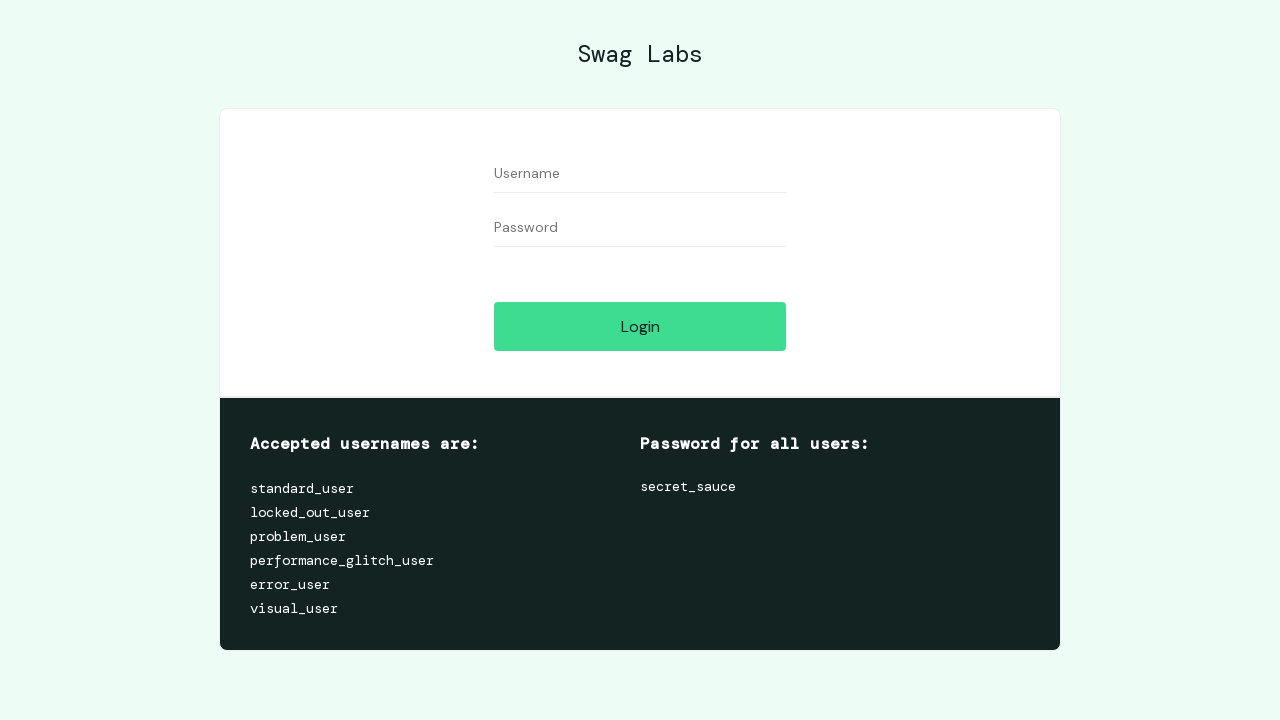

Waited for password field to load
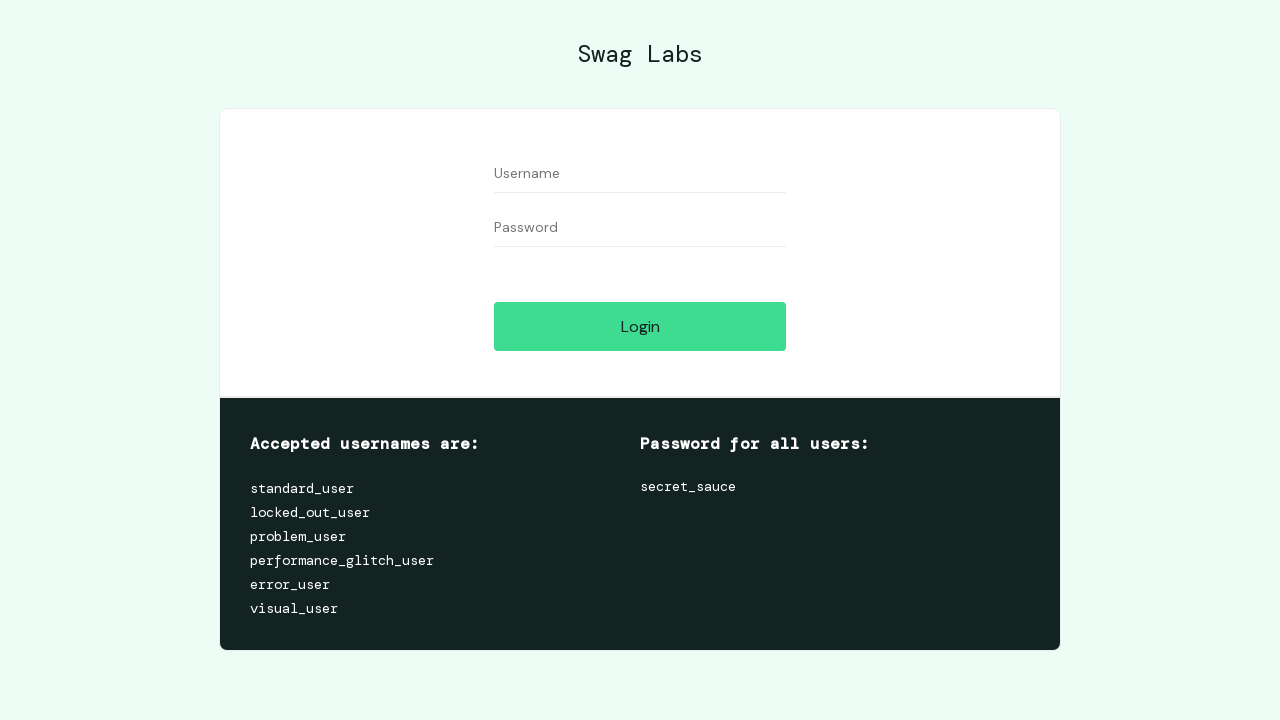

Clicked login button without entering credentials at (640, 326) on #login-button
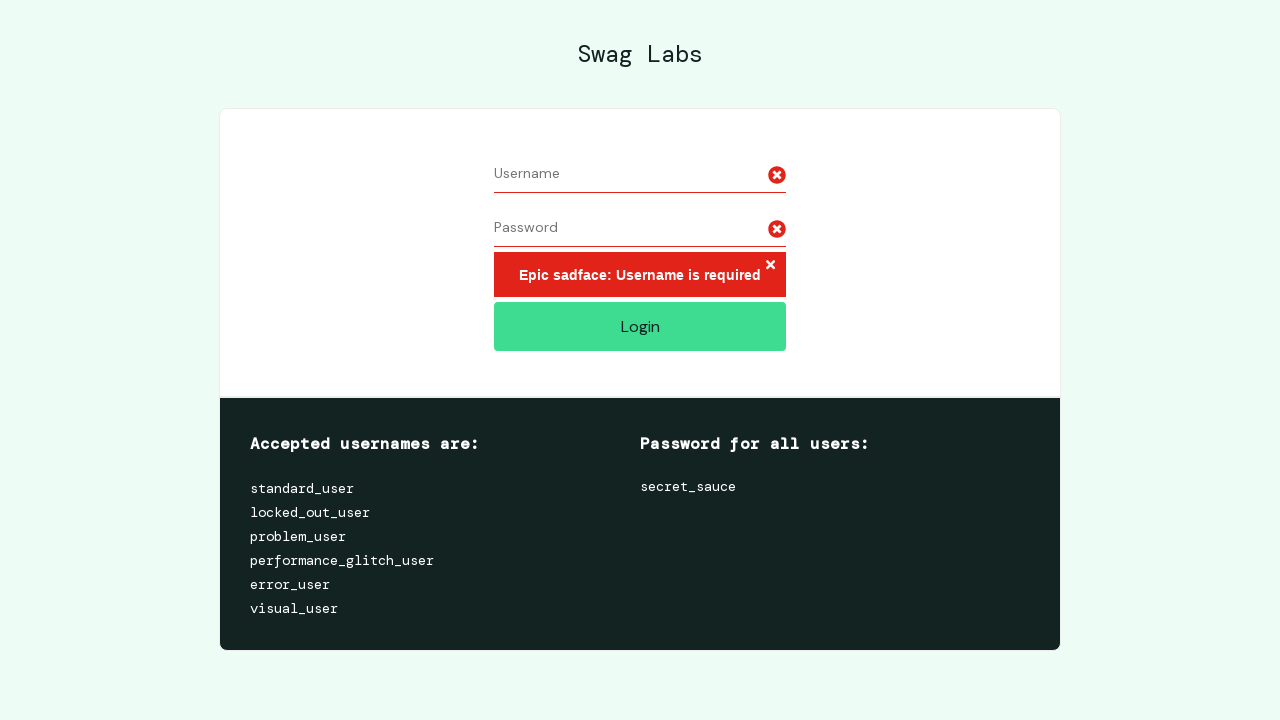

Error message appeared on page
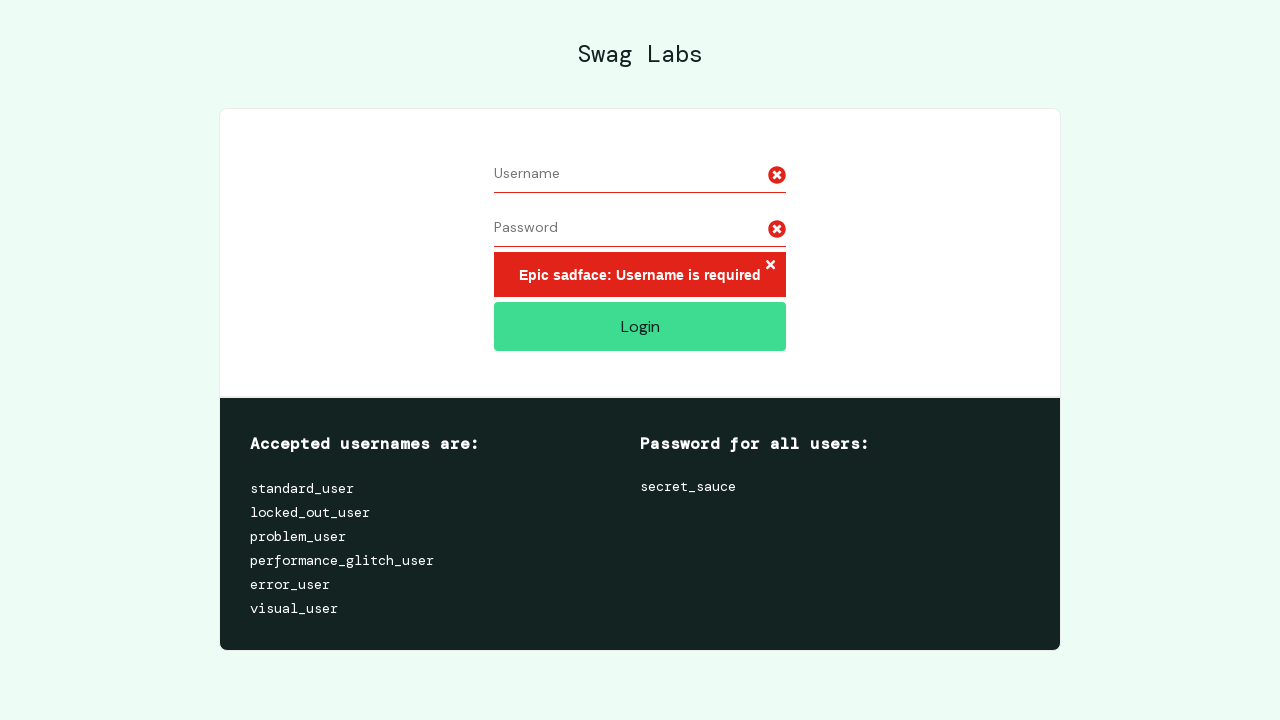

Located error message element
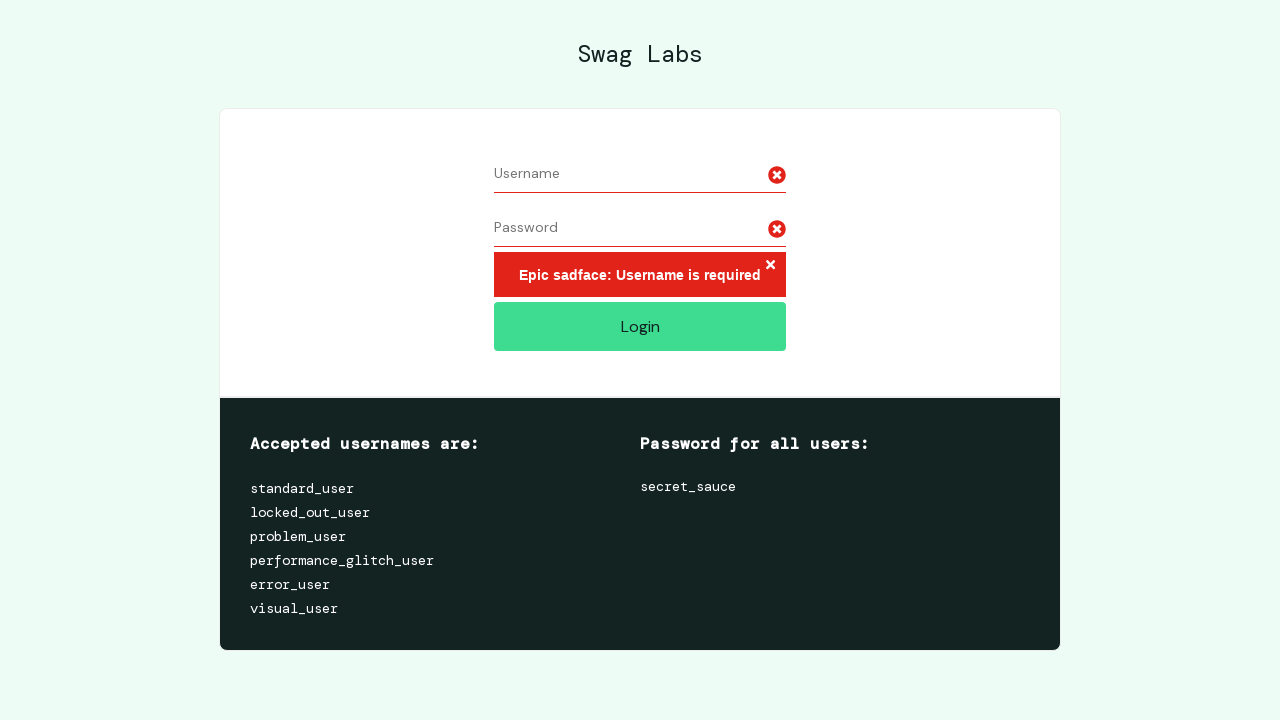

Verified error message contains 'Epic sadface: Username is required'
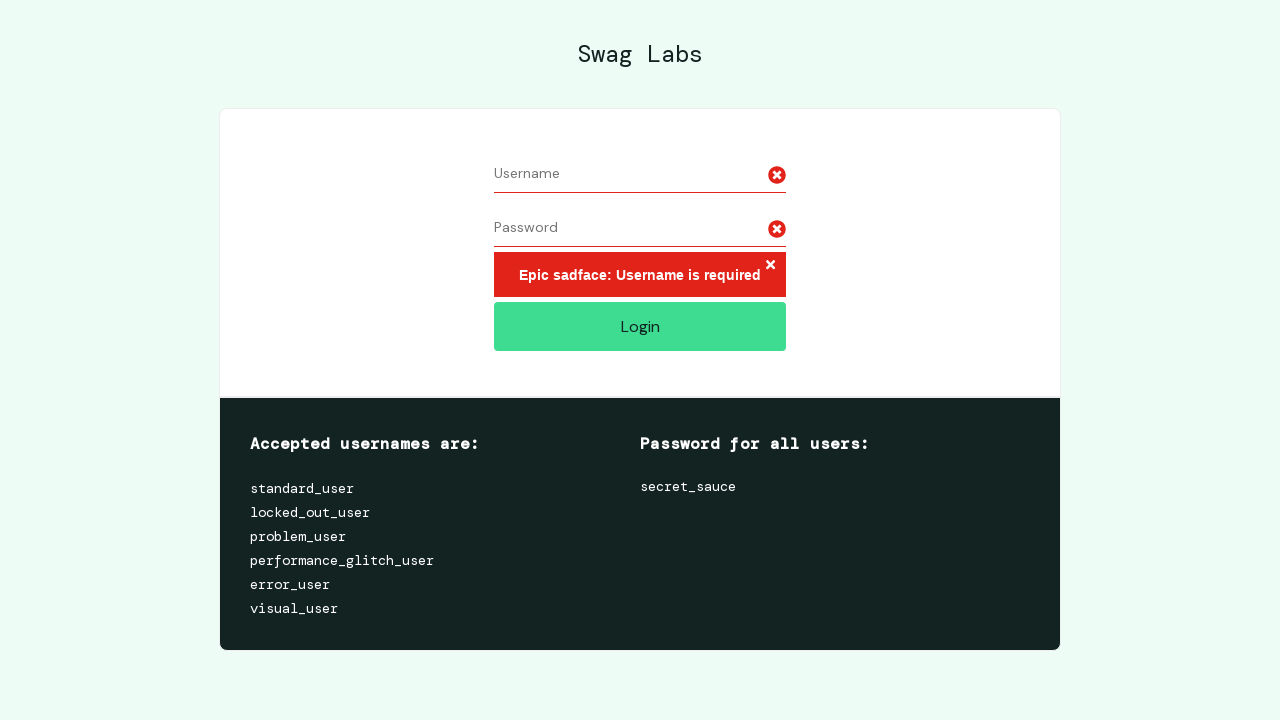

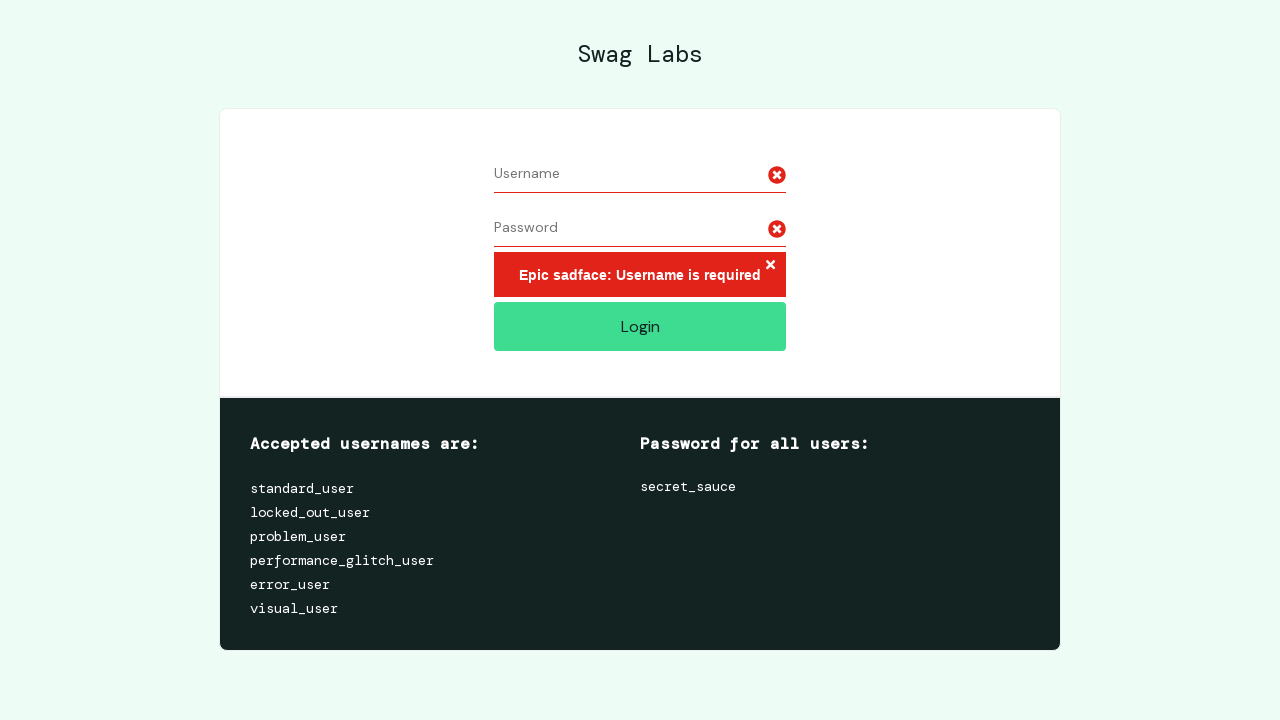